Tests multi-window handling by opening links from a footer section in new tabs and switching between the opened windows to verify they loaded correctly.

Starting URL: https://rahulshettyacademy.com/AutomationPractice/

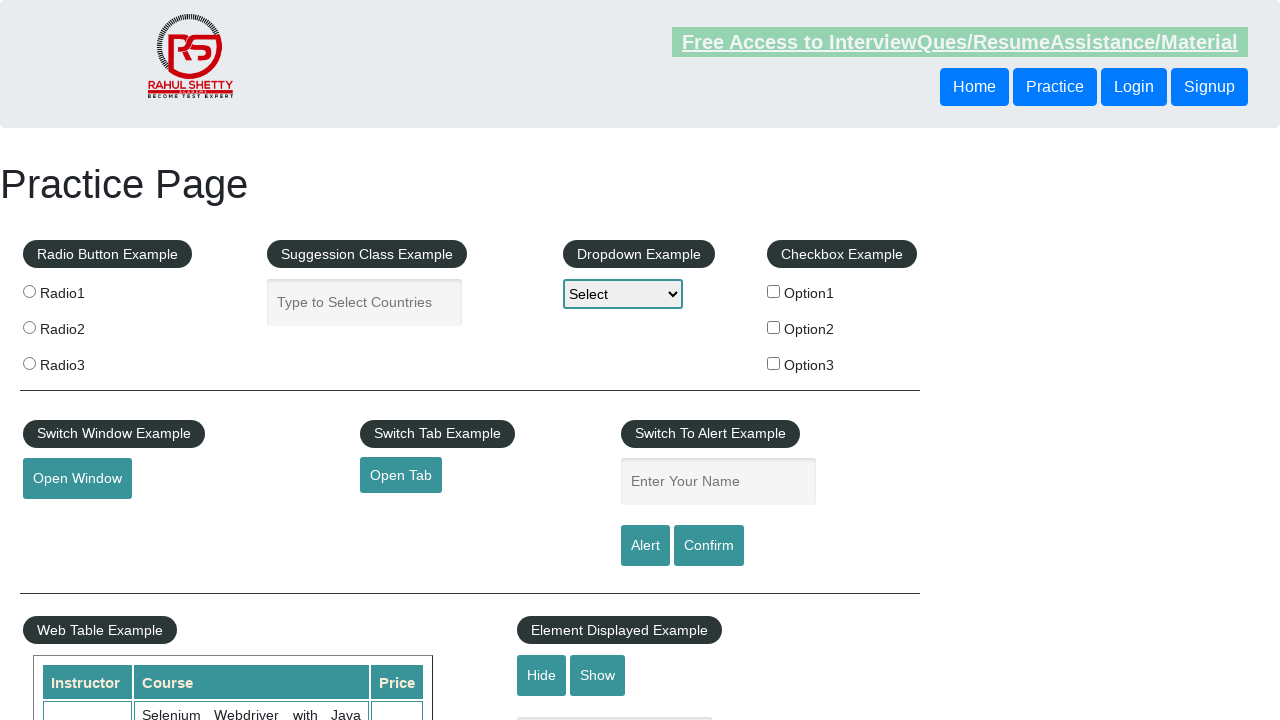

Footer section loaded with selector #gf-BIG
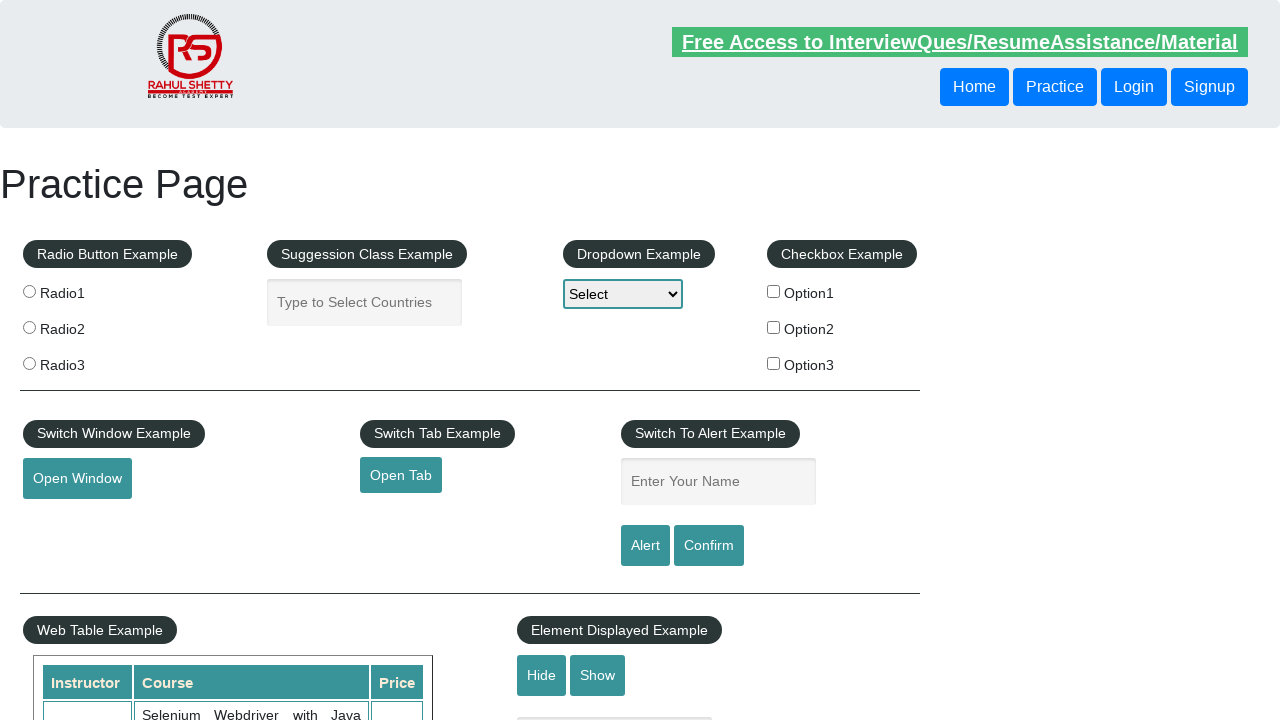

Located footer section element
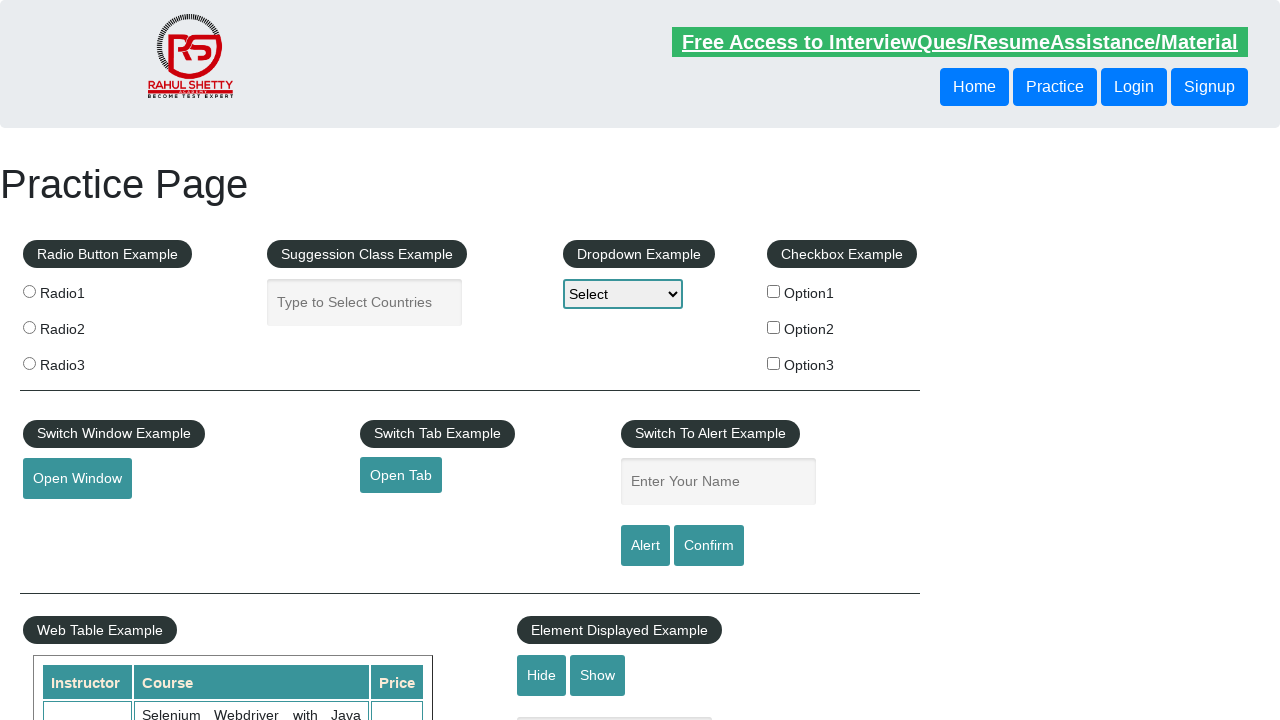

Located first column in footer section
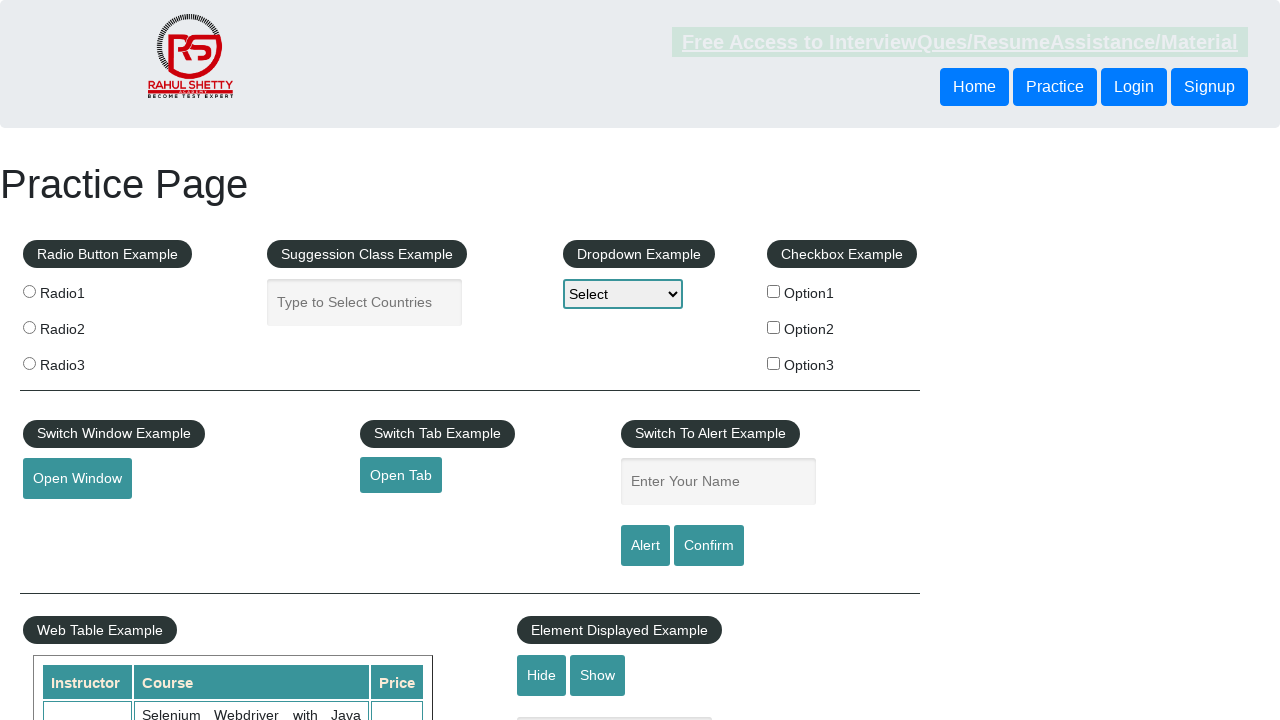

Located all links in the footer column
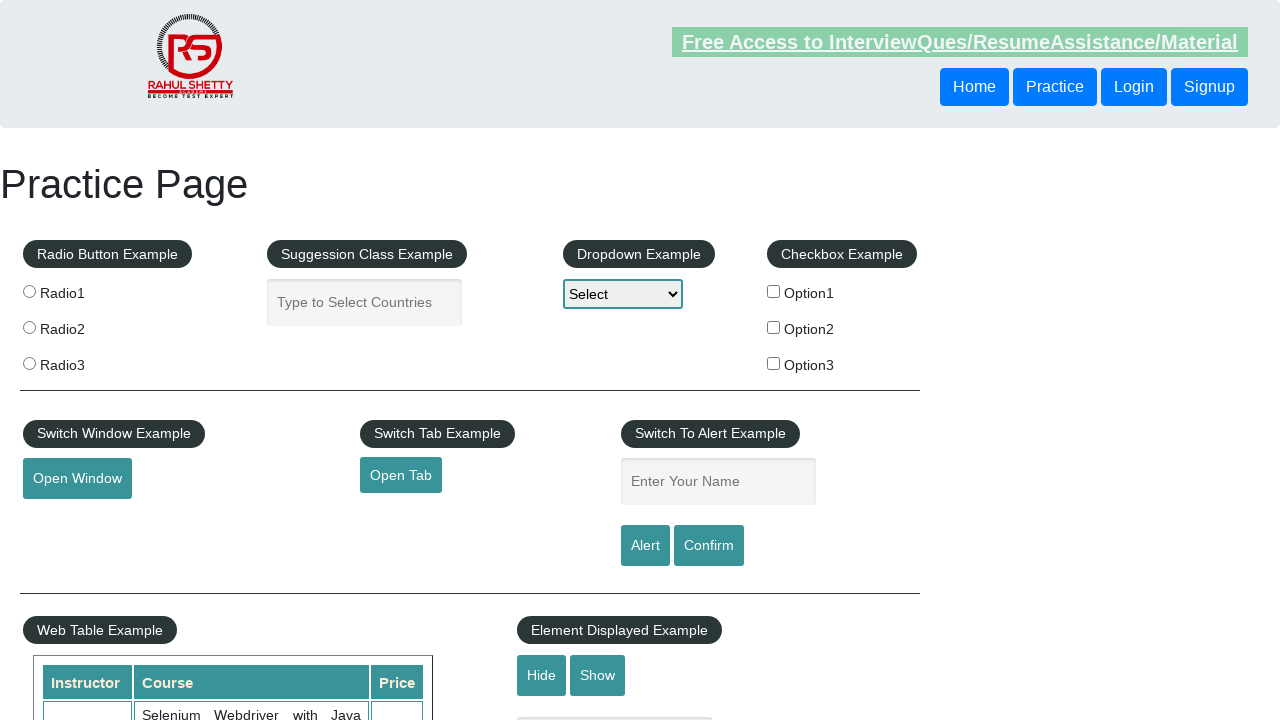

Found 5 links in footer column
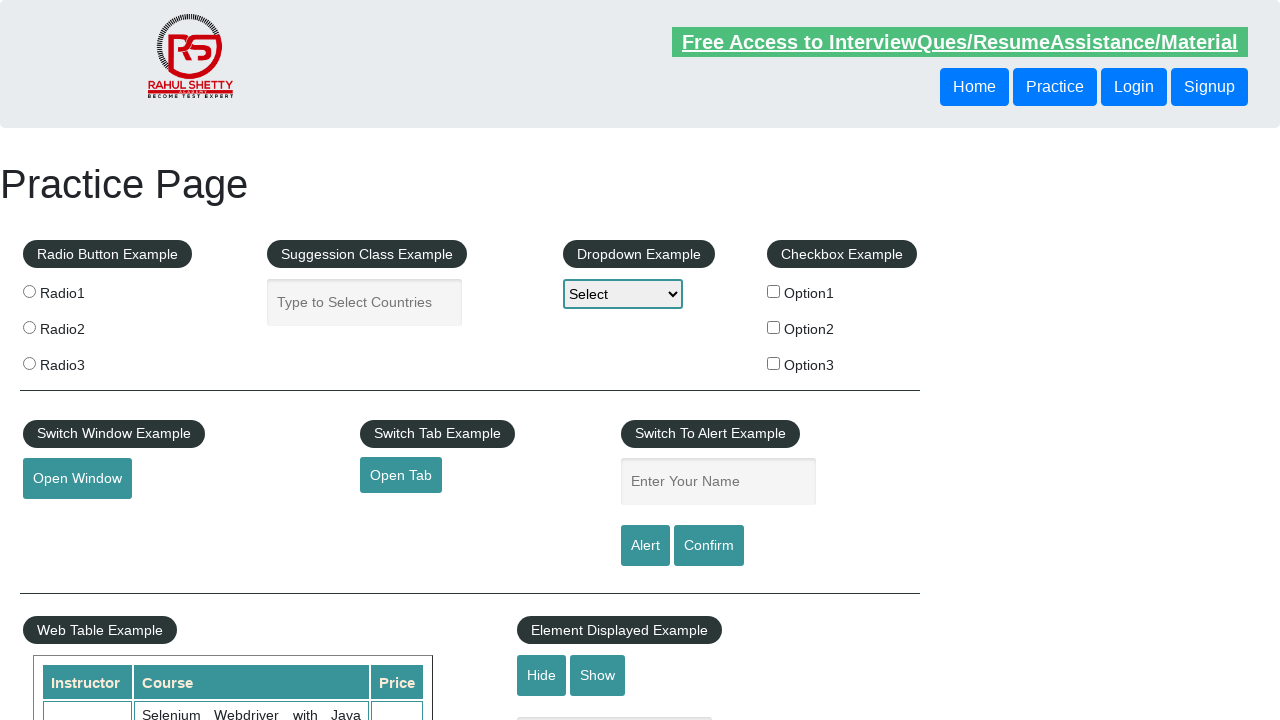

Opened link 1 in new tab using Ctrl+click at (68, 520) on #gf-BIG >> xpath=//tbody/tr/td[1]/ul[1] >> a >> nth=1
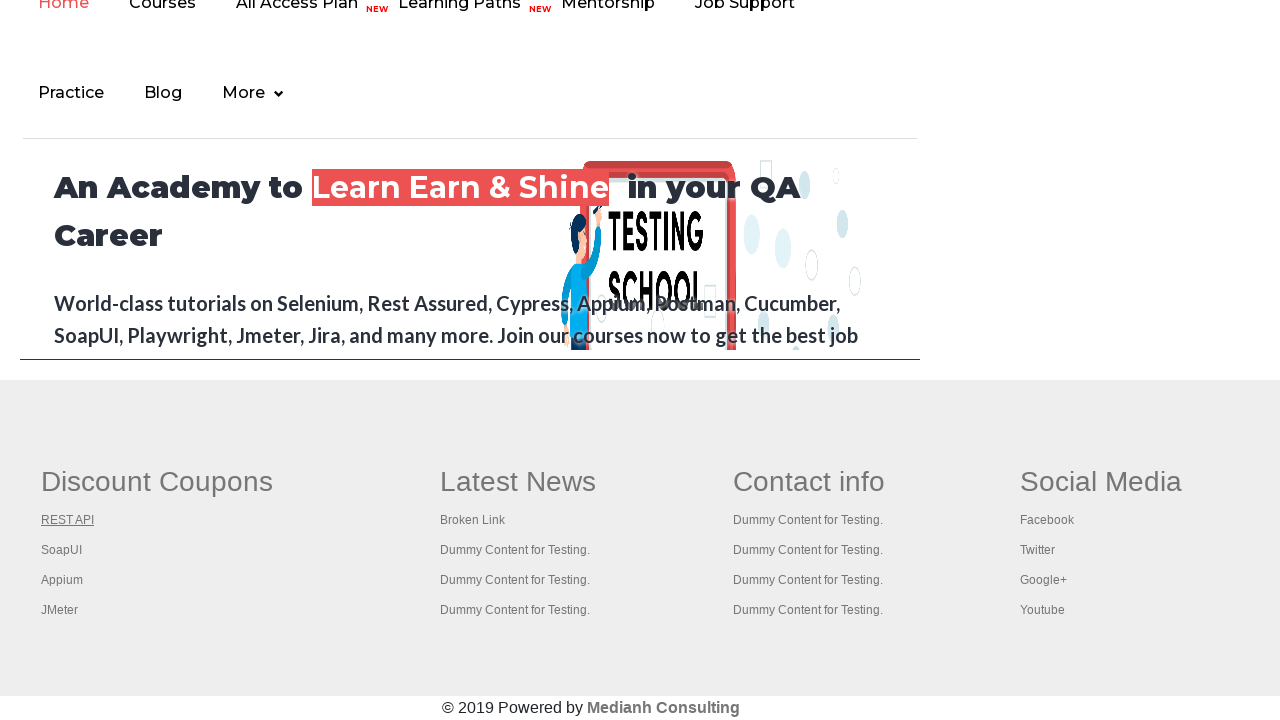

Opened link 2 in new tab using Ctrl+click at (62, 550) on #gf-BIG >> xpath=//tbody/tr/td[1]/ul[1] >> a >> nth=2
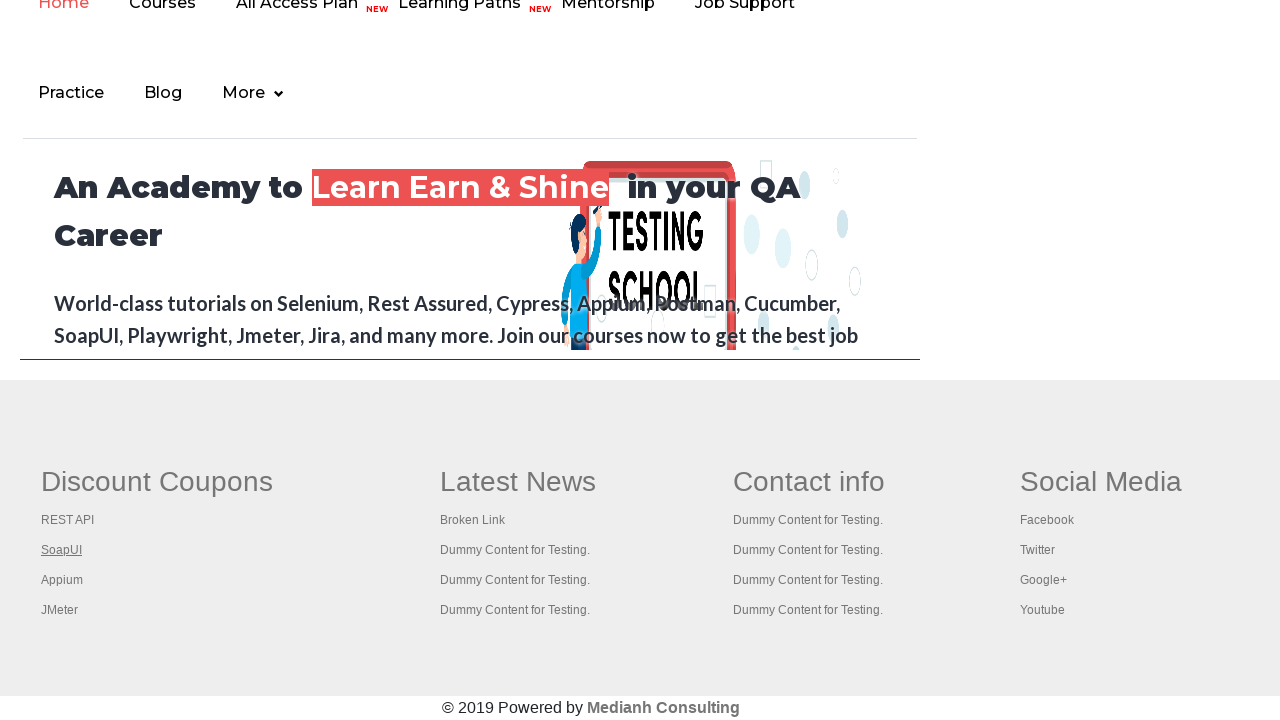

Opened link 3 in new tab using Ctrl+click at (62, 580) on #gf-BIG >> xpath=//tbody/tr/td[1]/ul[1] >> a >> nth=3
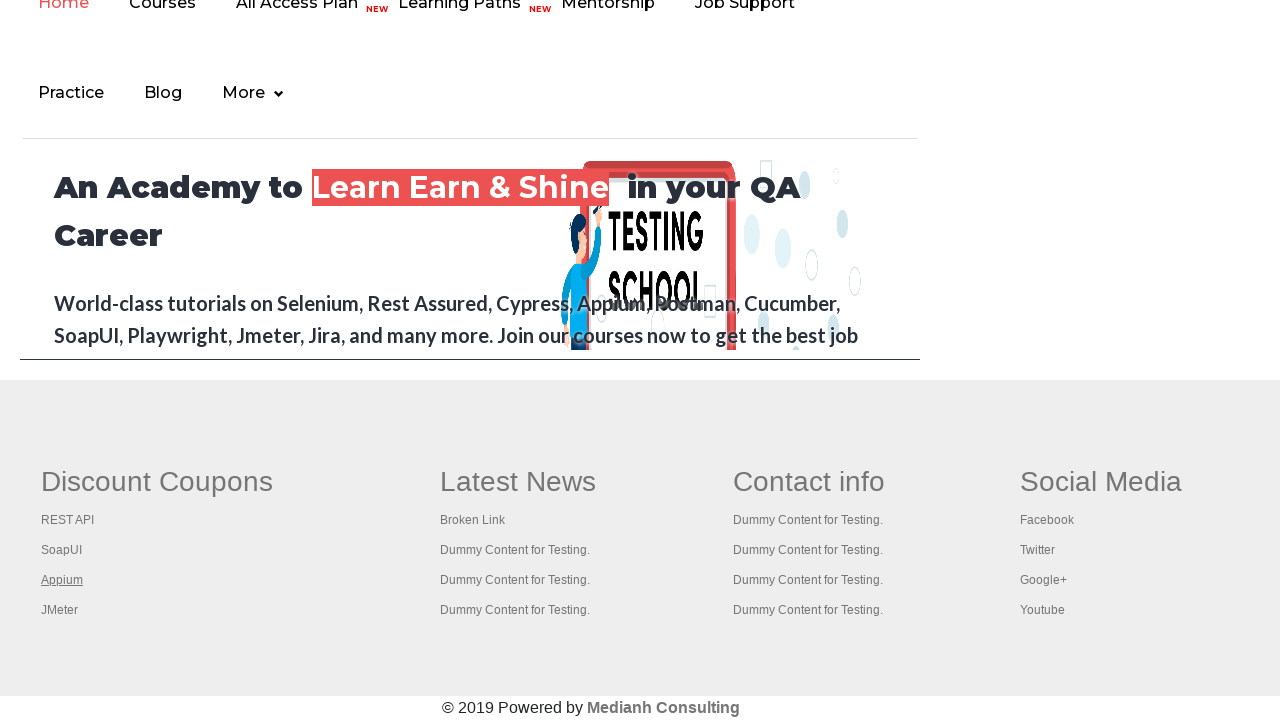

Opened link 4 in new tab using Ctrl+click at (60, 610) on #gf-BIG >> xpath=//tbody/tr/td[1]/ul[1] >> a >> nth=4
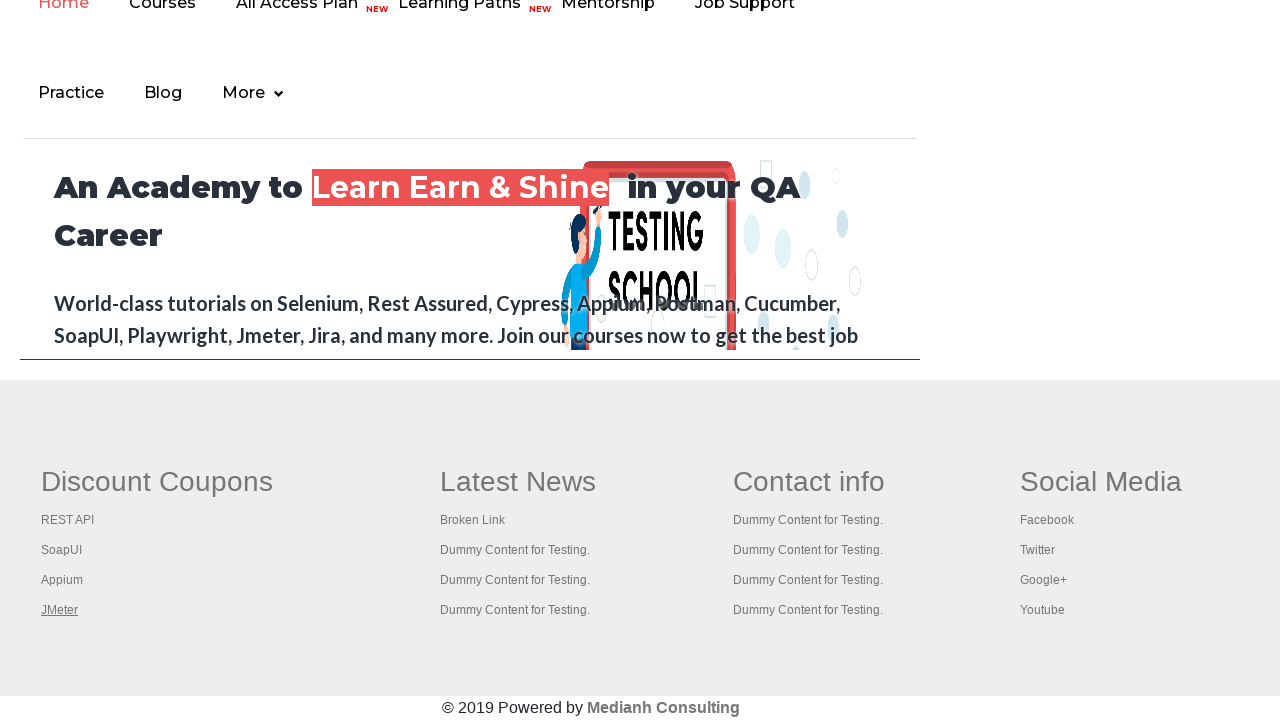

Retrieved all open pages/tabs, total count: 5
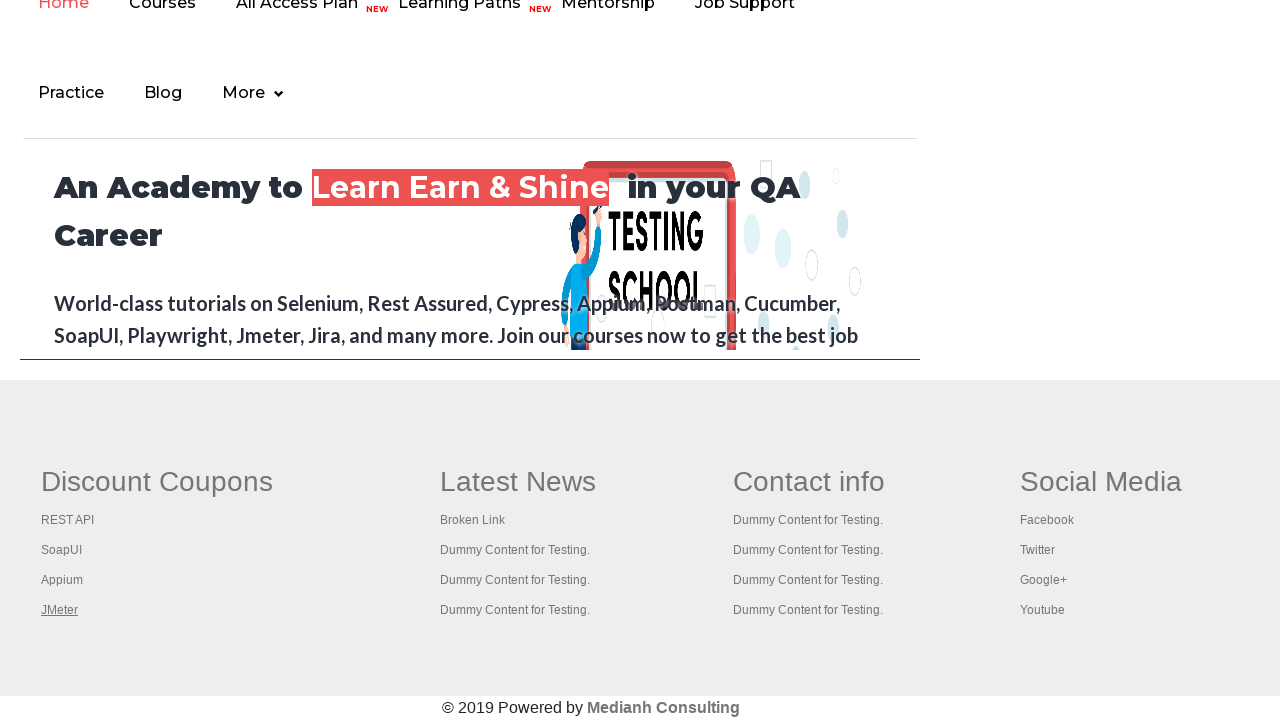

Brought page/tab 0 to front
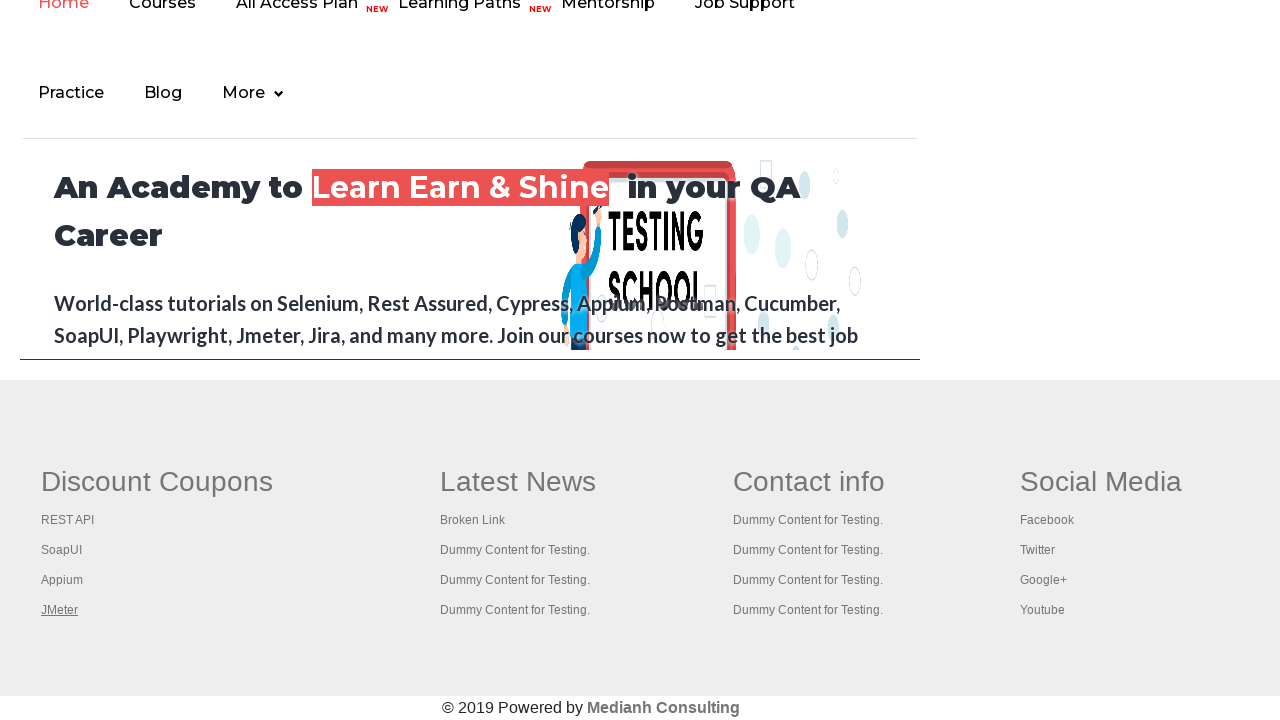

Page/tab 0 DOM content loaded
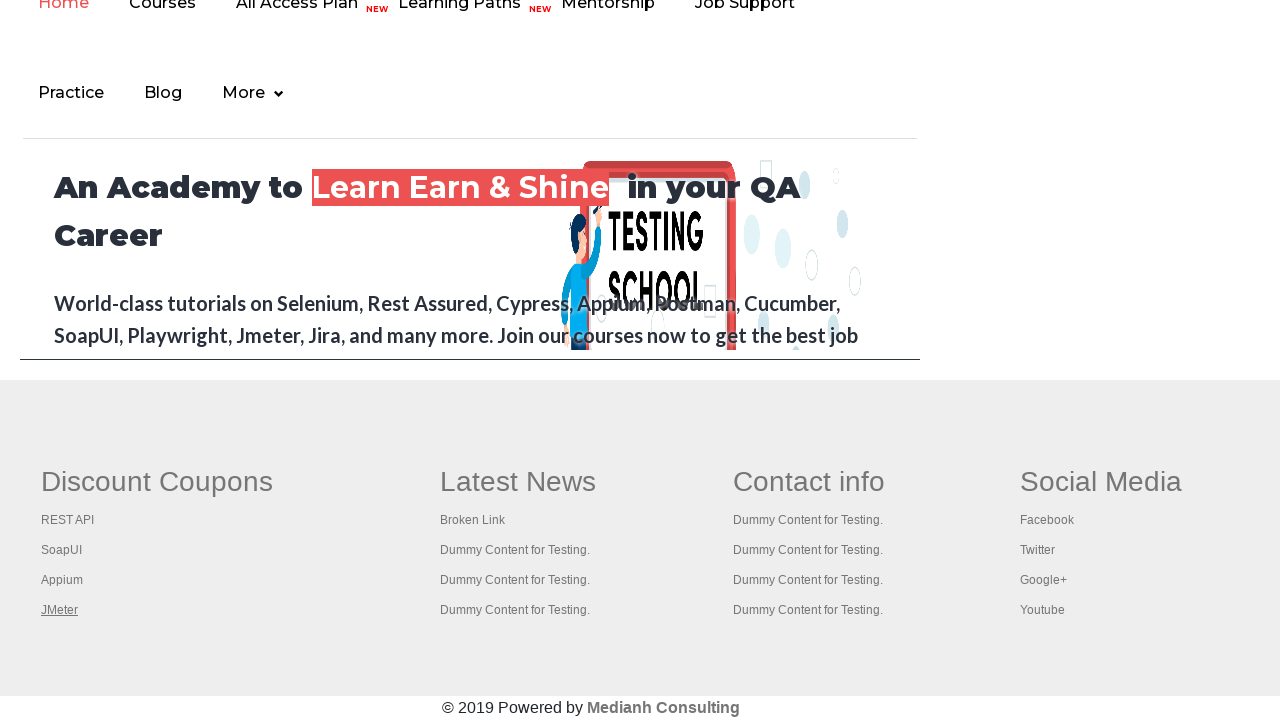

Brought page/tab 1 to front
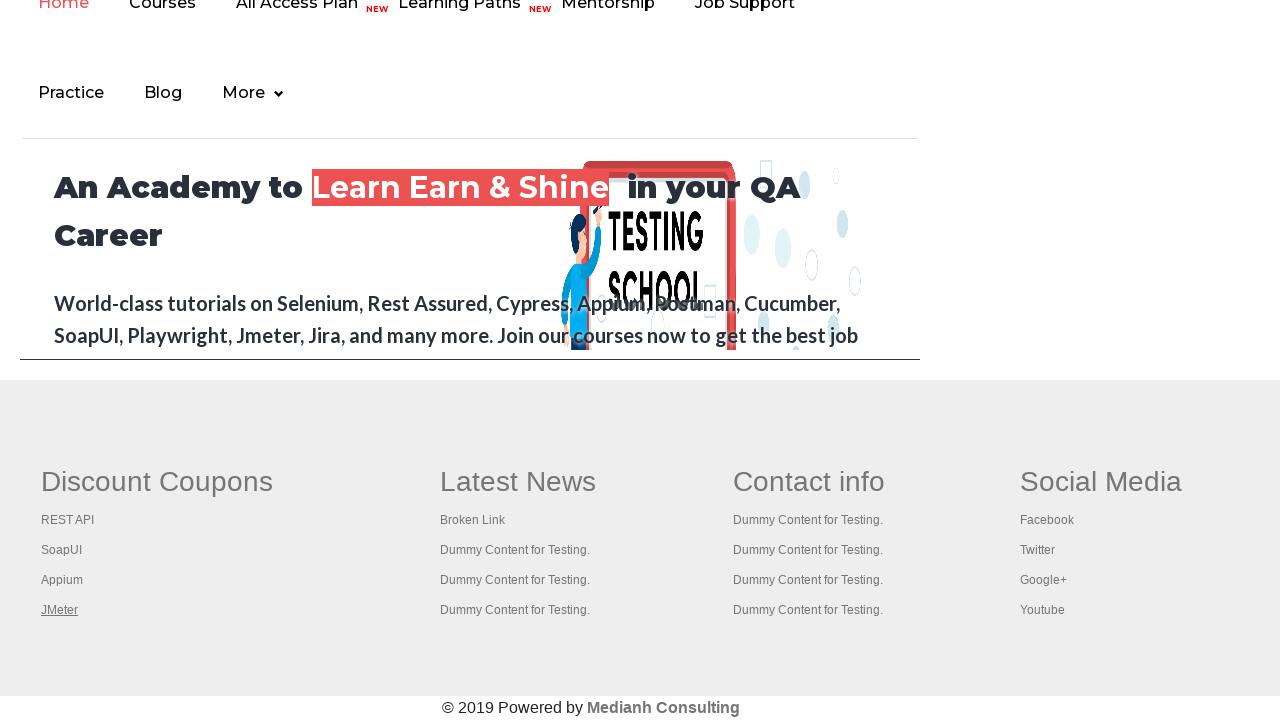

Page/tab 1 DOM content loaded
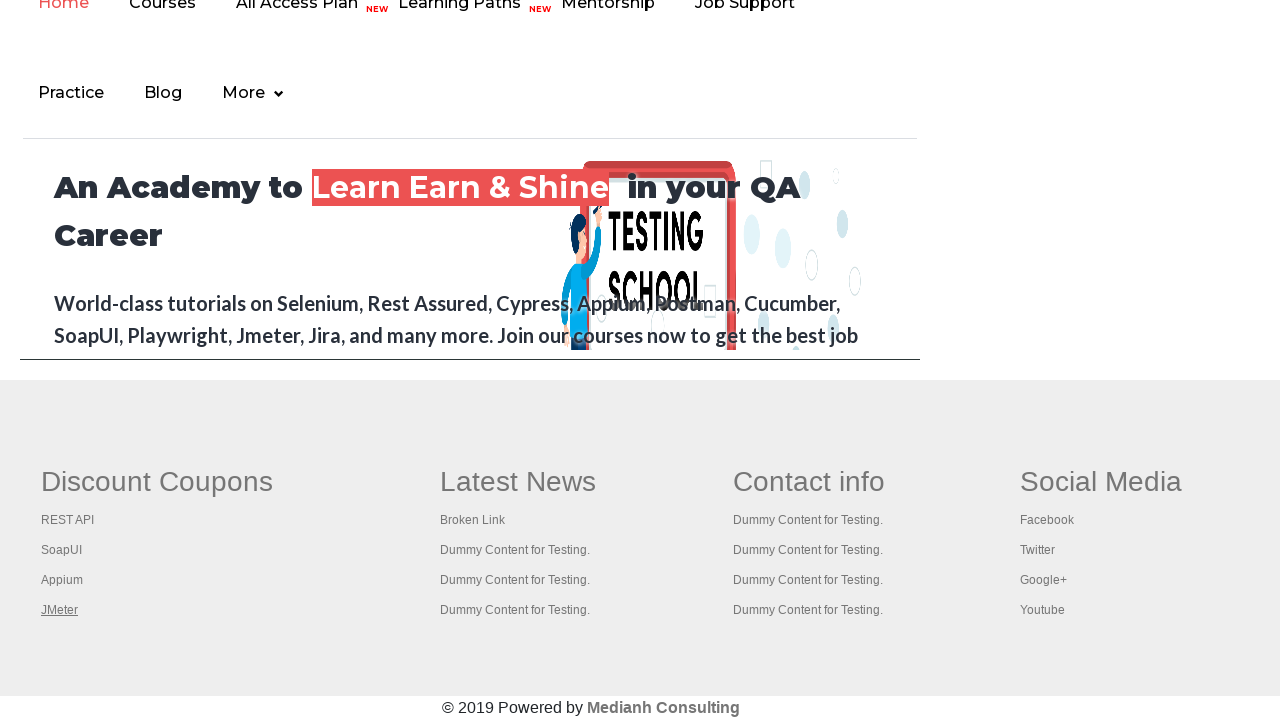

Brought page/tab 2 to front
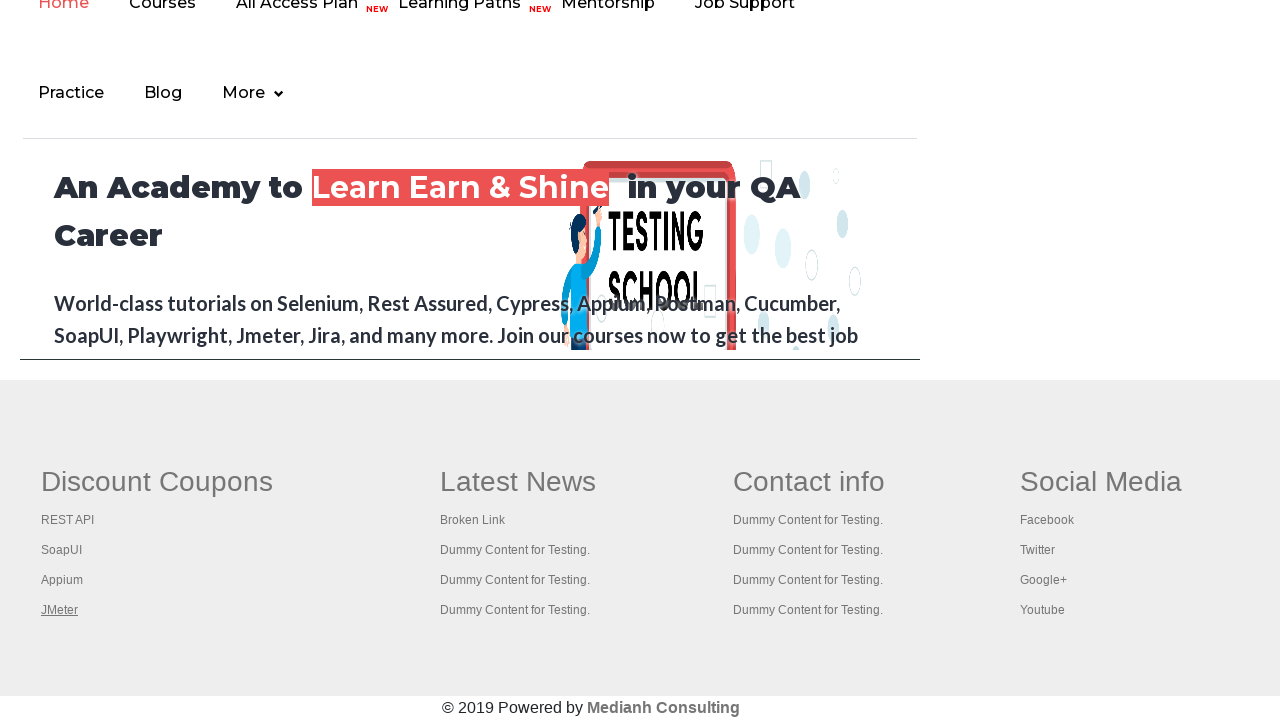

Page/tab 2 DOM content loaded
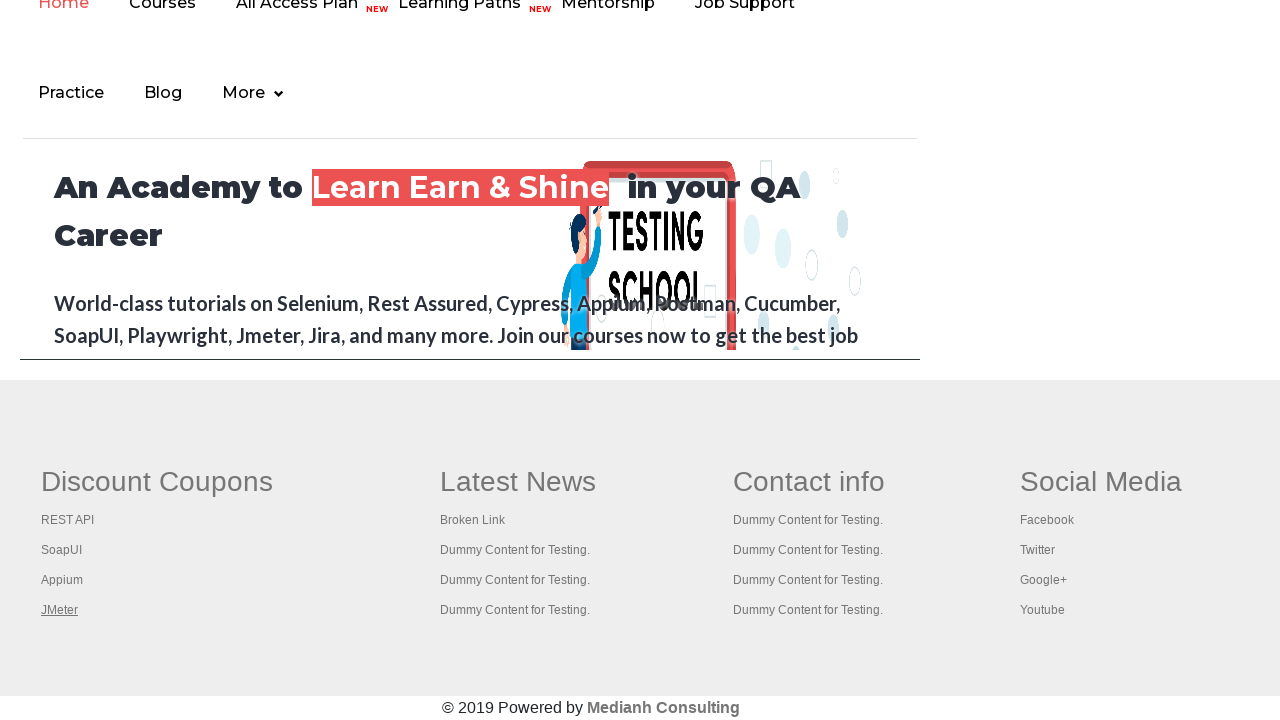

Brought page/tab 3 to front
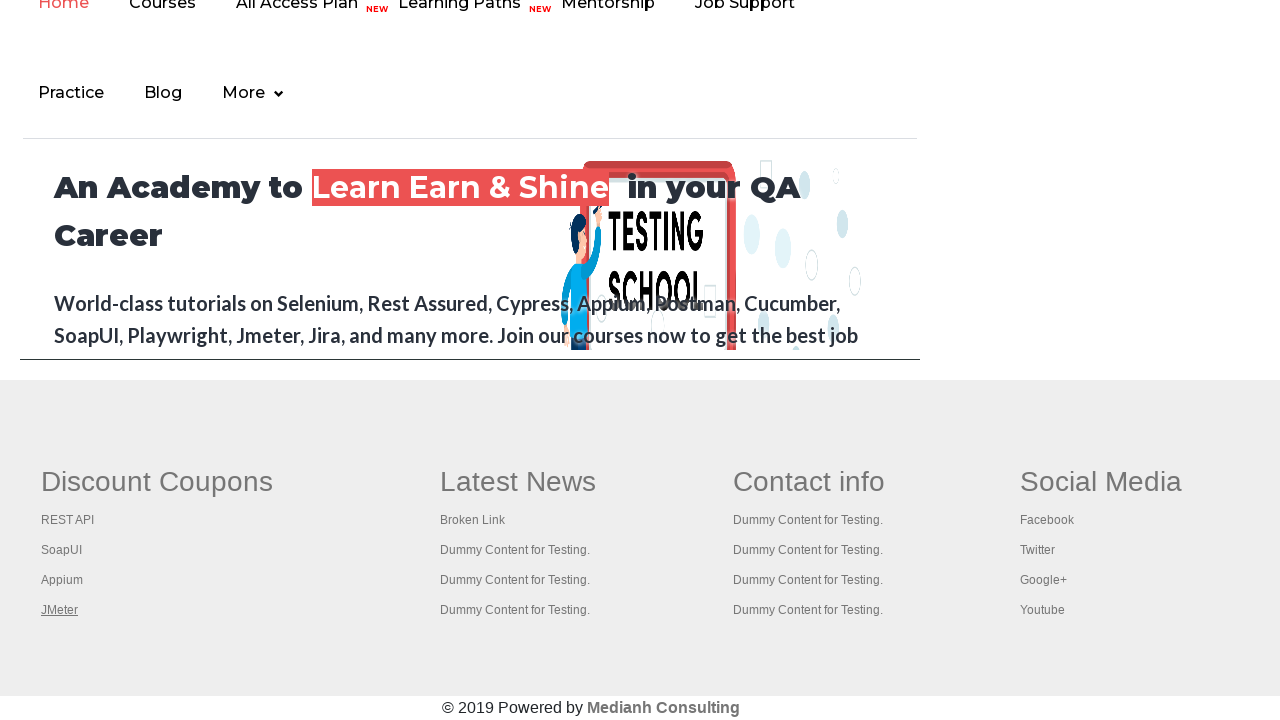

Page/tab 3 DOM content loaded
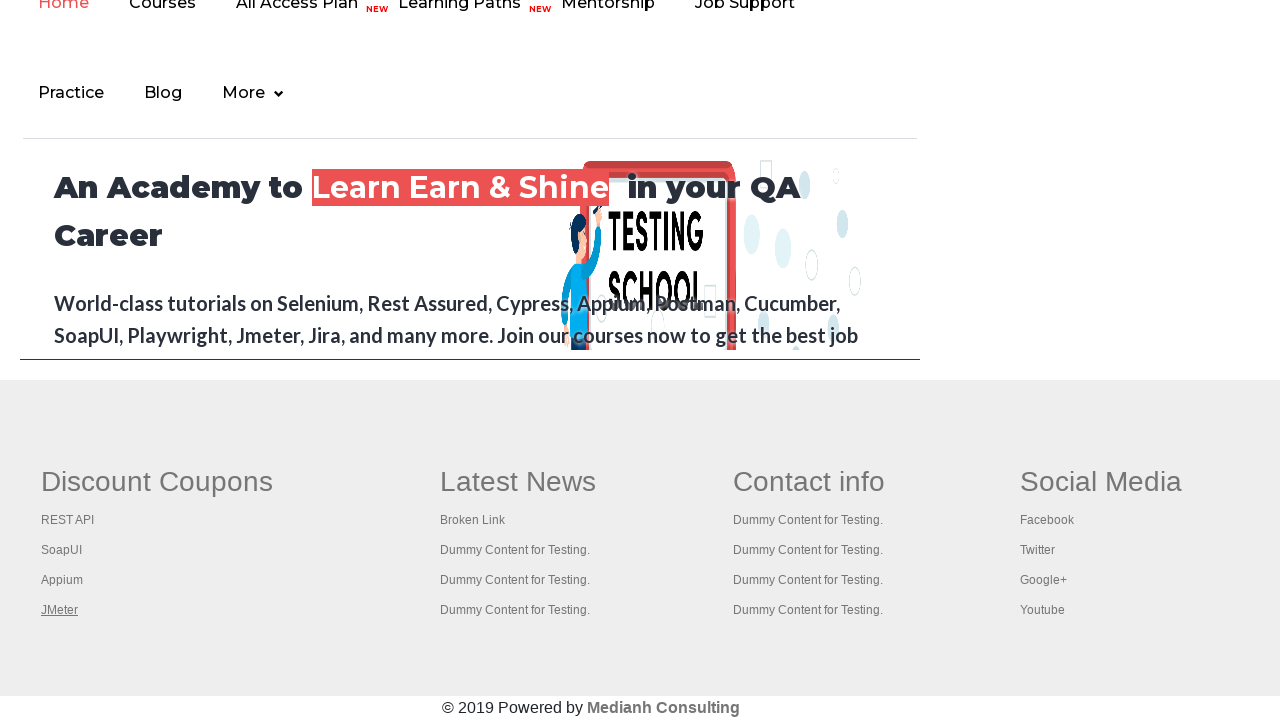

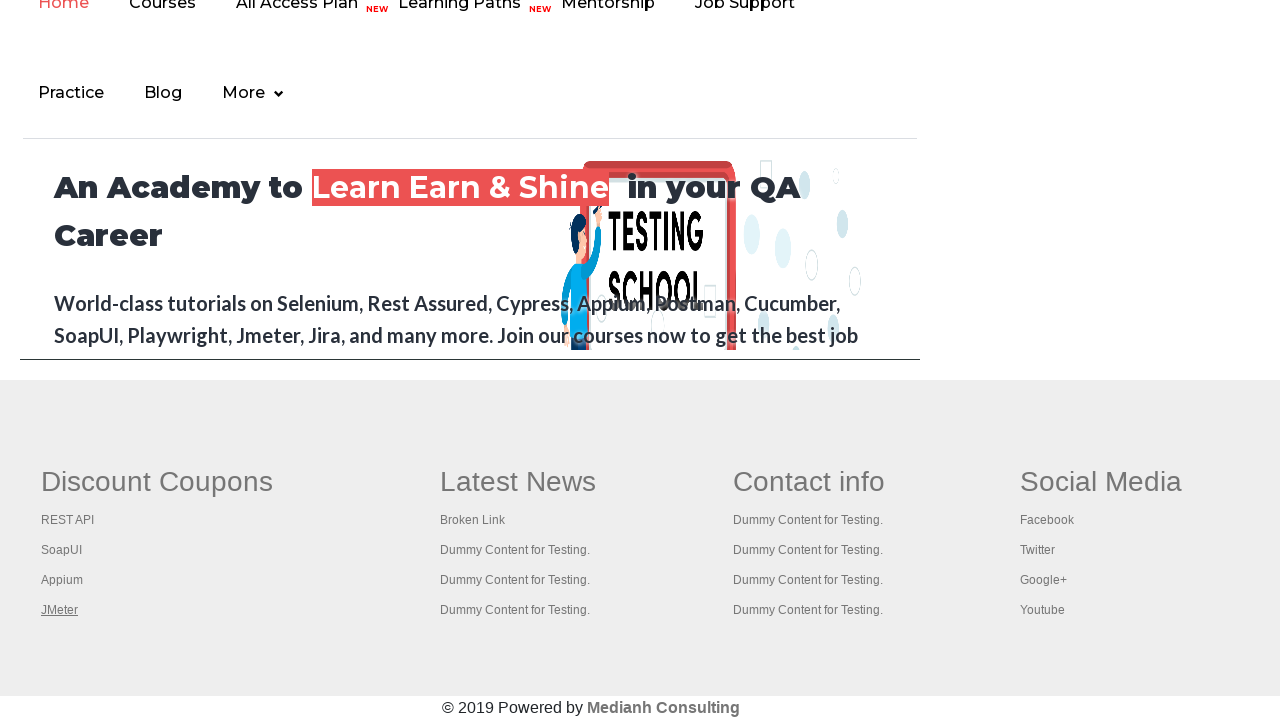